Tests successive scrollIntoView calls to verify consistent scroll behavior

Starting URL: http://guinea-pig.webdriver.io

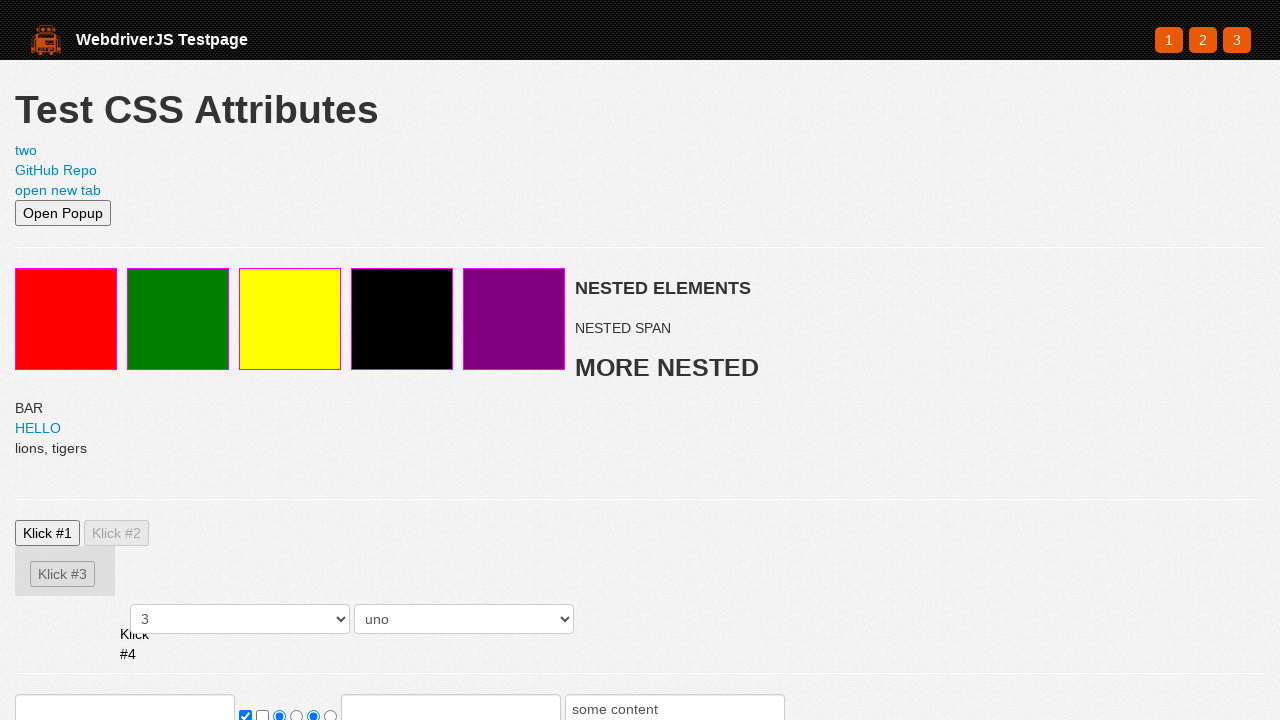

Set viewport size to 500x500
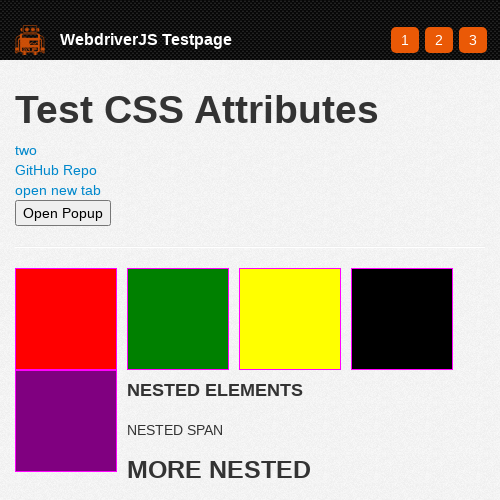

Located search input element
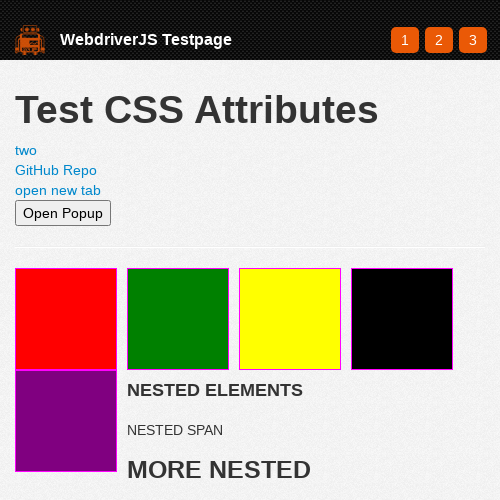

First scrollIntoView call on search input
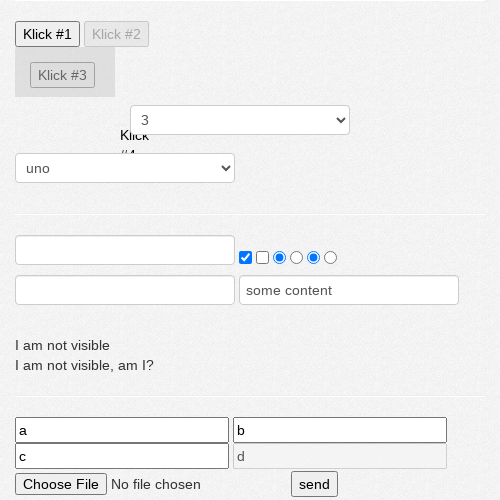

Captured first scroll position
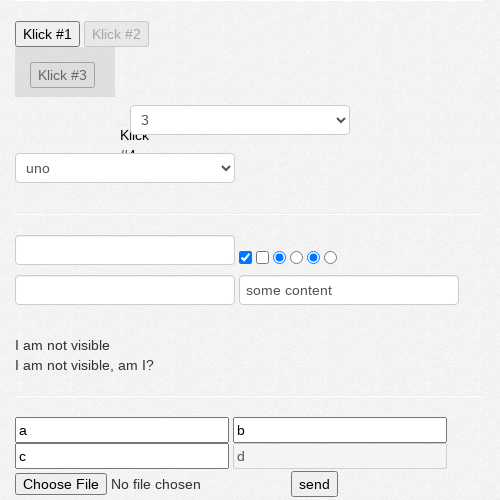

Second scrollIntoView call on search input
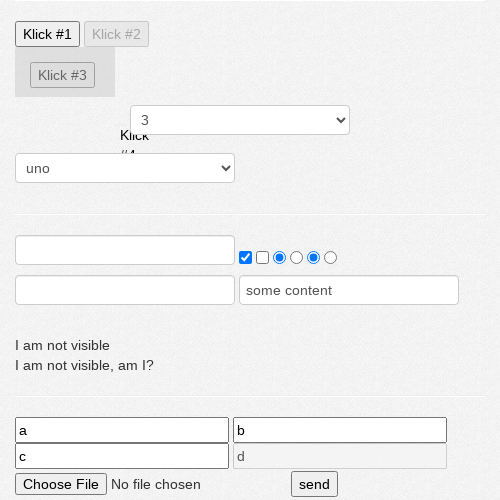

Captured second scroll position
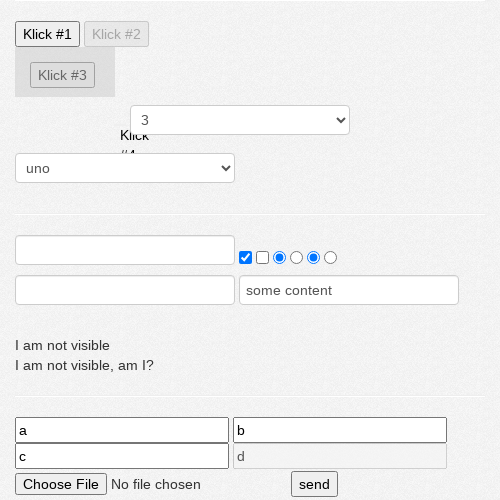

Verified X scroll position consistency between successive calls
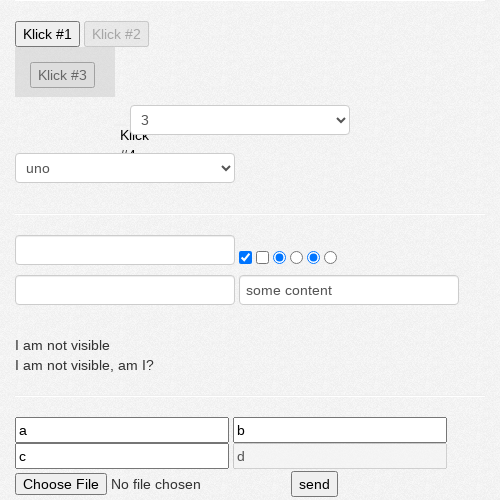

Verified Y scroll position consistency between successive calls
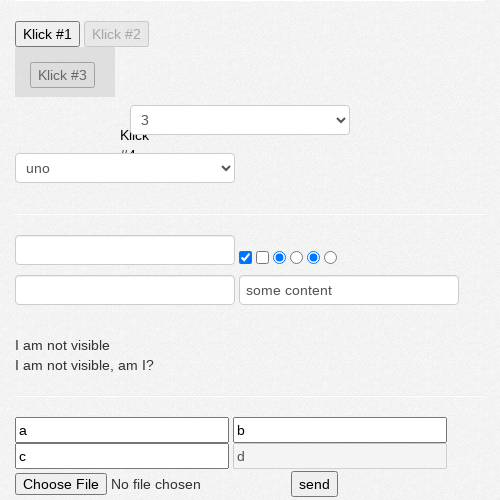

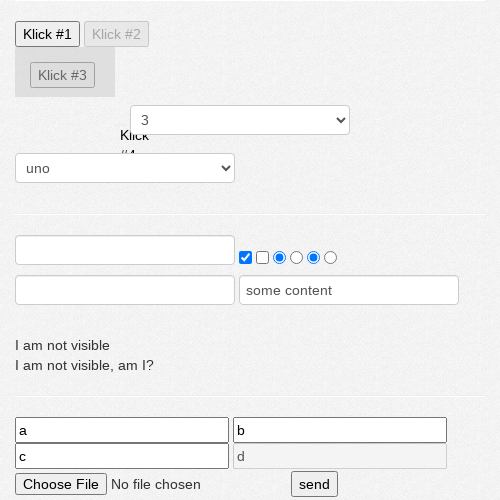